Tests adding elements by clicking the "Add Element" button 5 times and verifying that 5 delete buttons appear on the page.

Starting URL: https://the-internet.herokuapp.com/add_remove_elements/

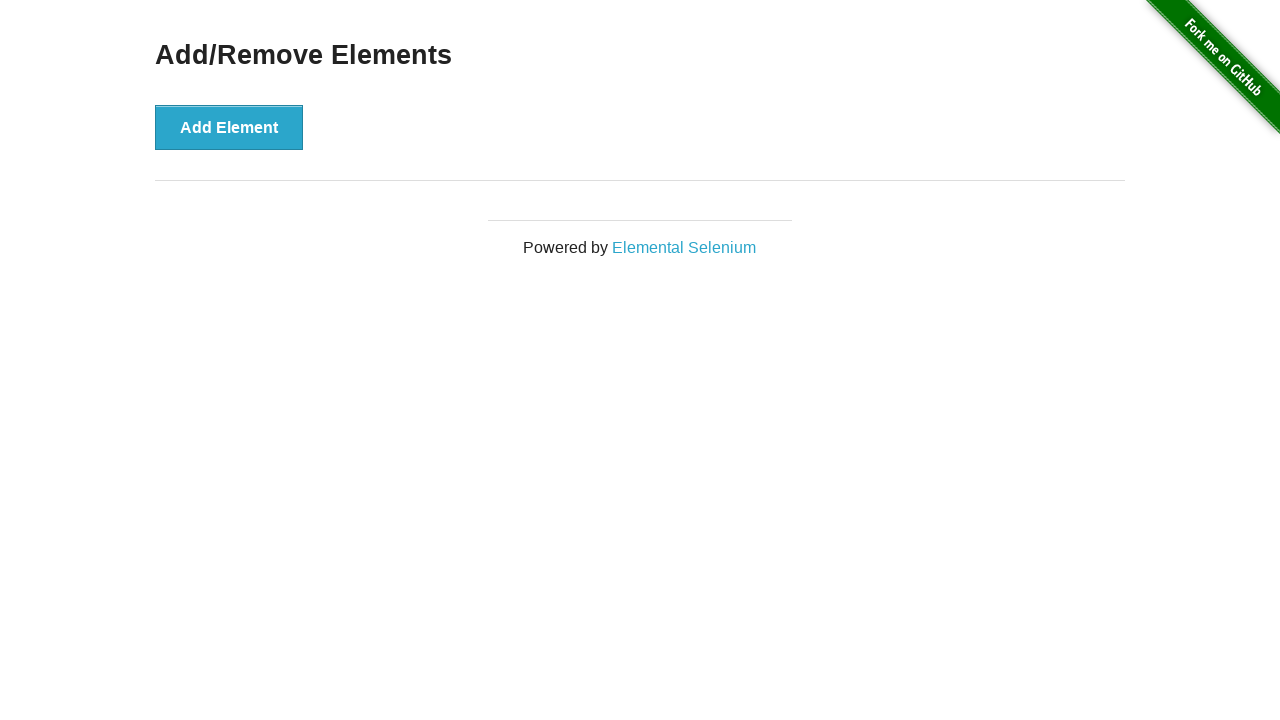

Clicked 'Add Element' button (click 1 of 5) at (229, 127) on button:has-text('Add Element')
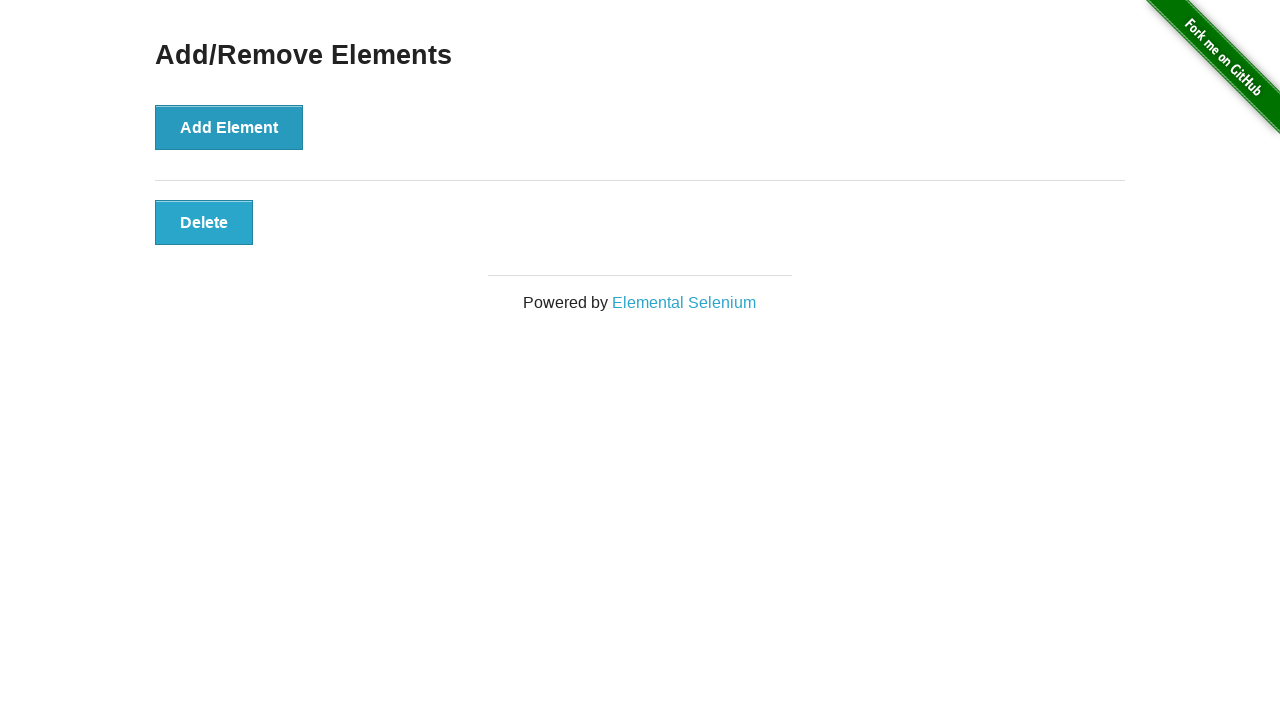

Clicked 'Add Element' button (click 2 of 5) at (229, 127) on button:has-text('Add Element')
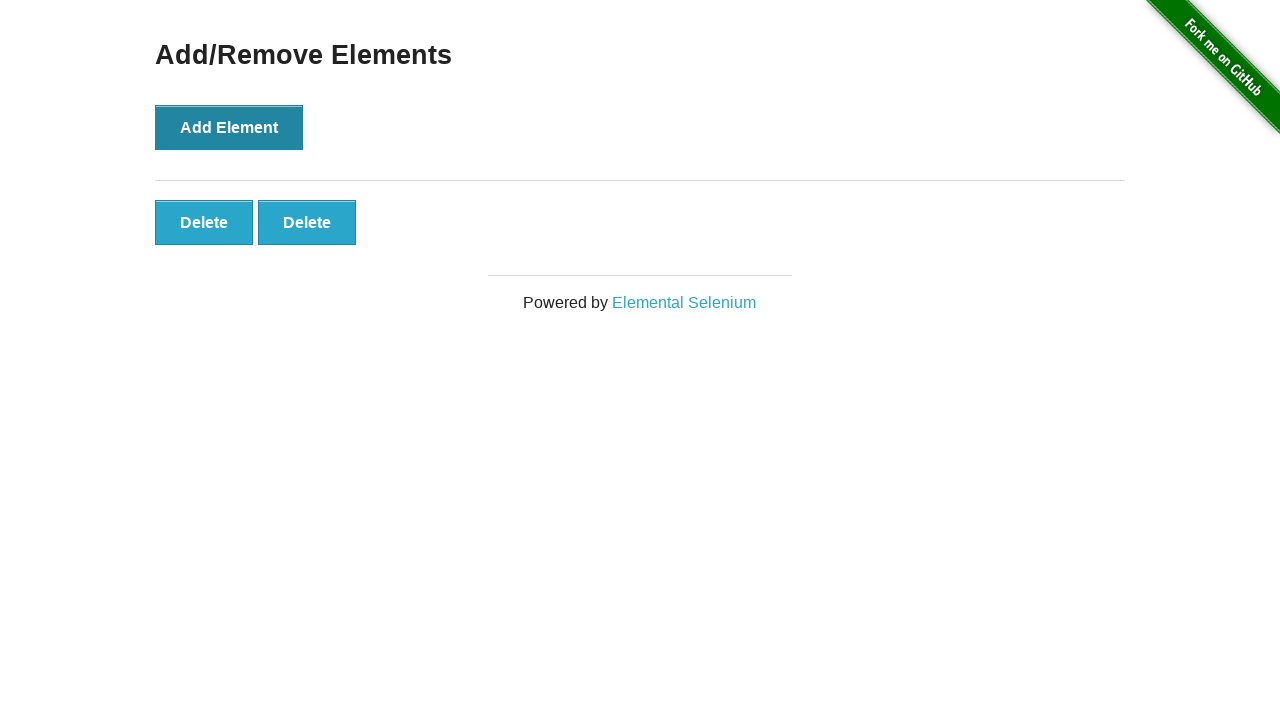

Clicked 'Add Element' button (click 3 of 5) at (229, 127) on button:has-text('Add Element')
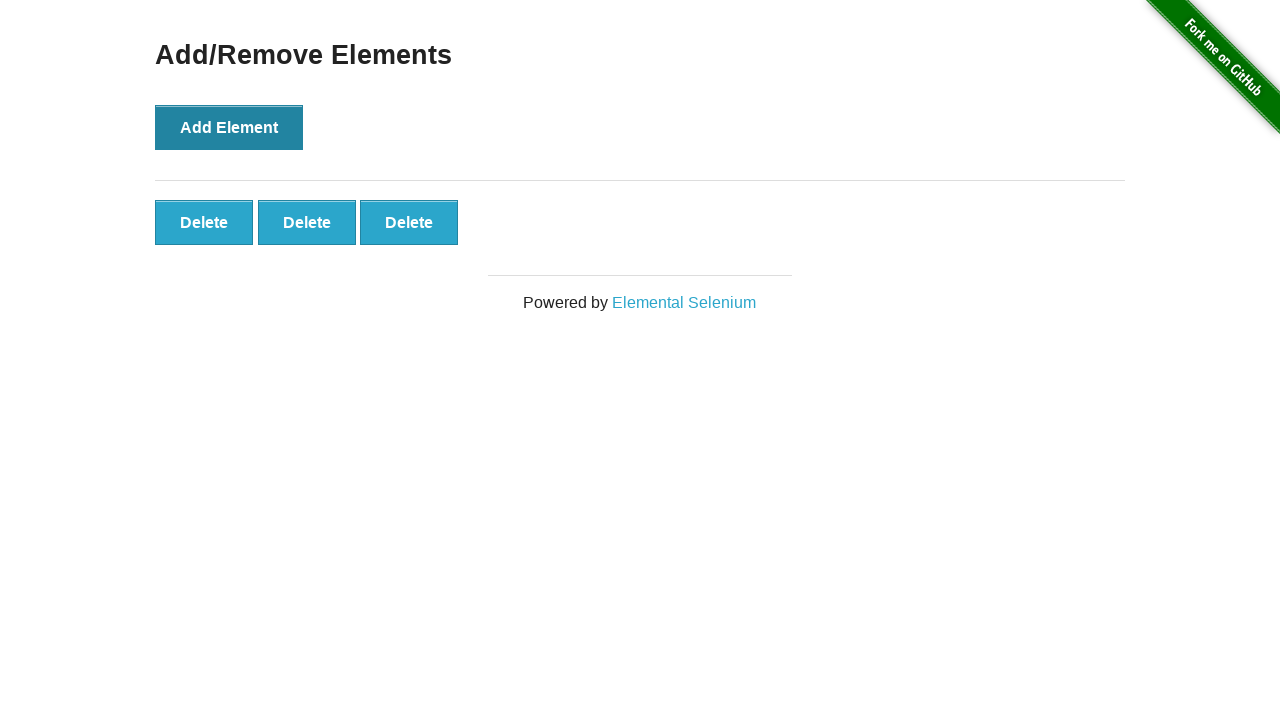

Clicked 'Add Element' button (click 4 of 5) at (229, 127) on button:has-text('Add Element')
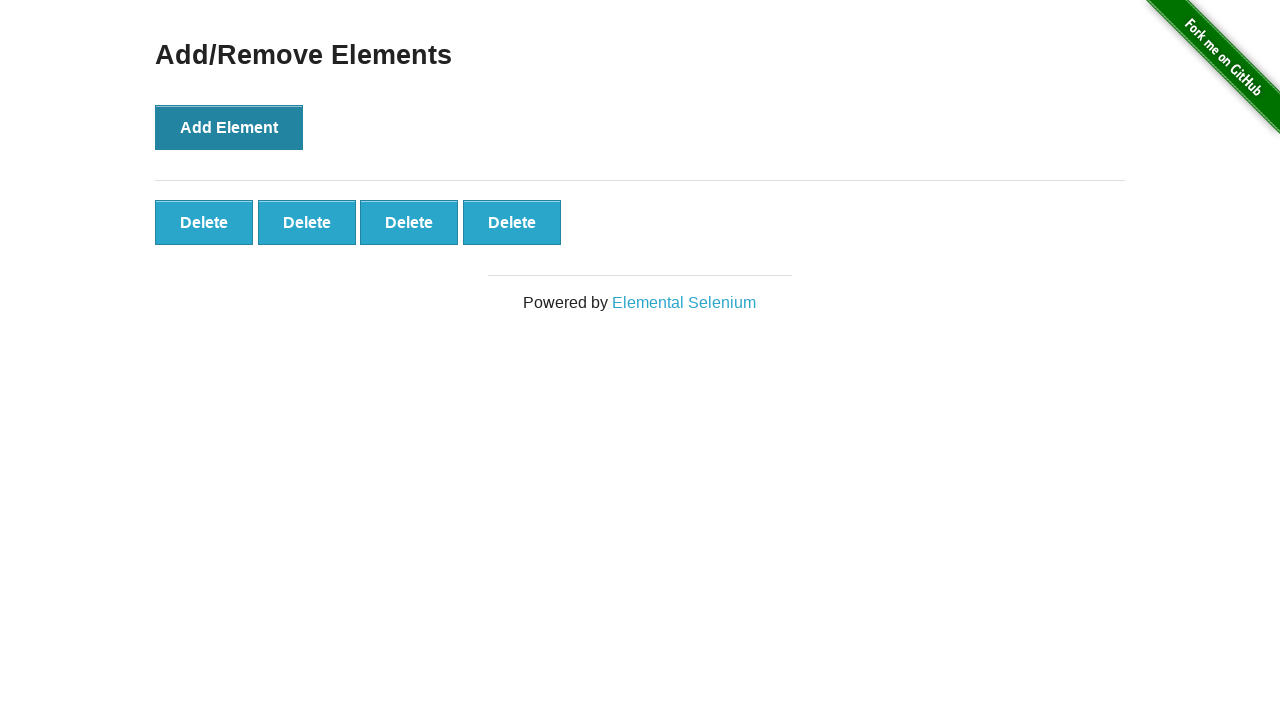

Clicked 'Add Element' button (click 5 of 5) at (229, 127) on button:has-text('Add Element')
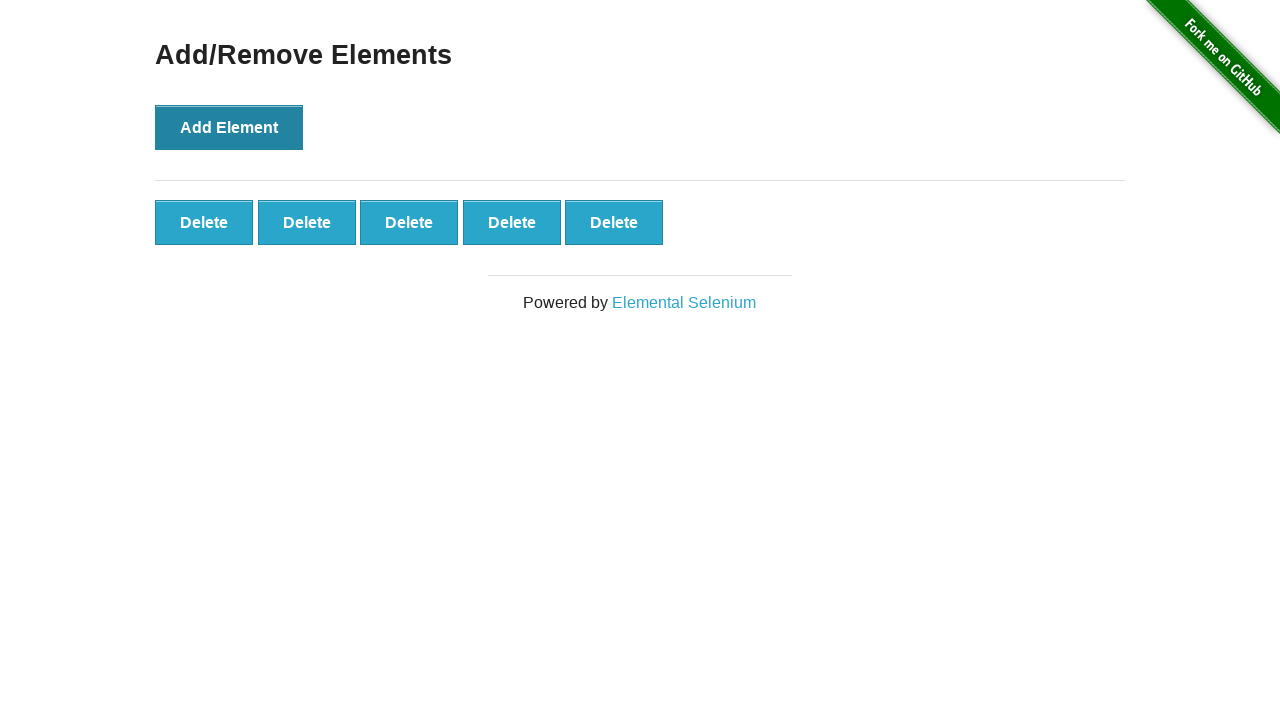

Located all delete buttons on the page
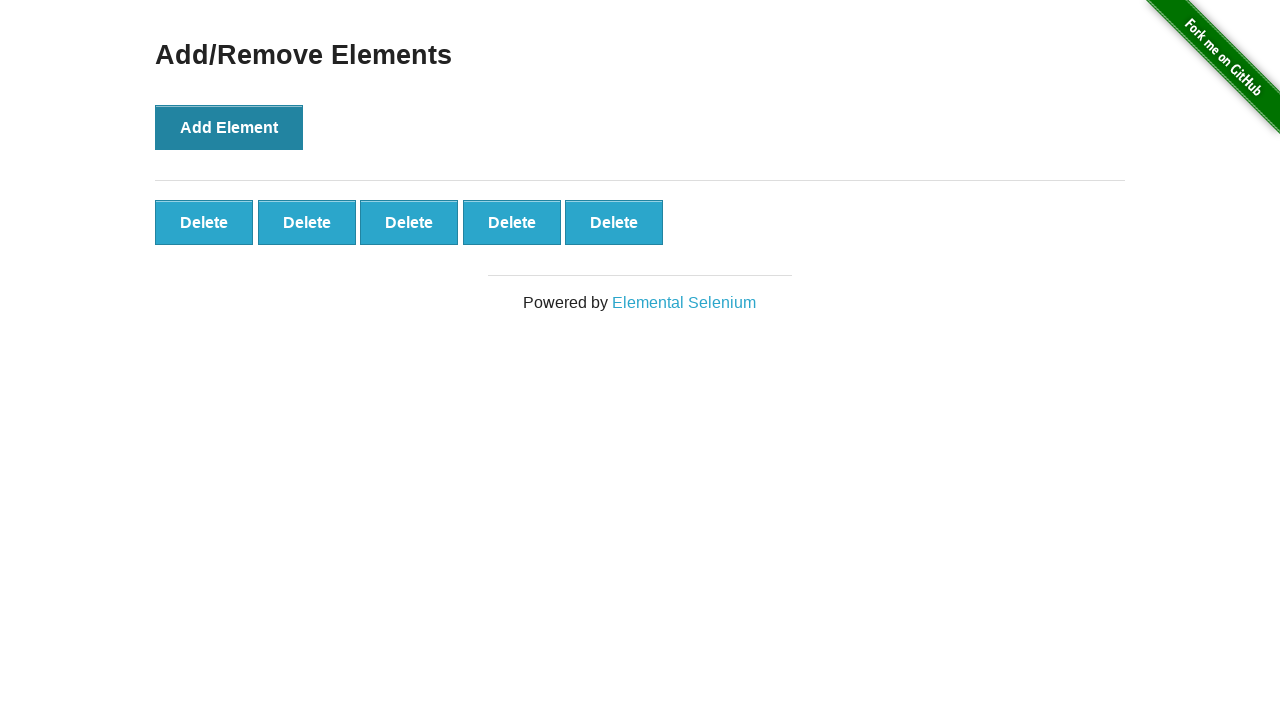

Verified that 5 delete buttons are present on the page
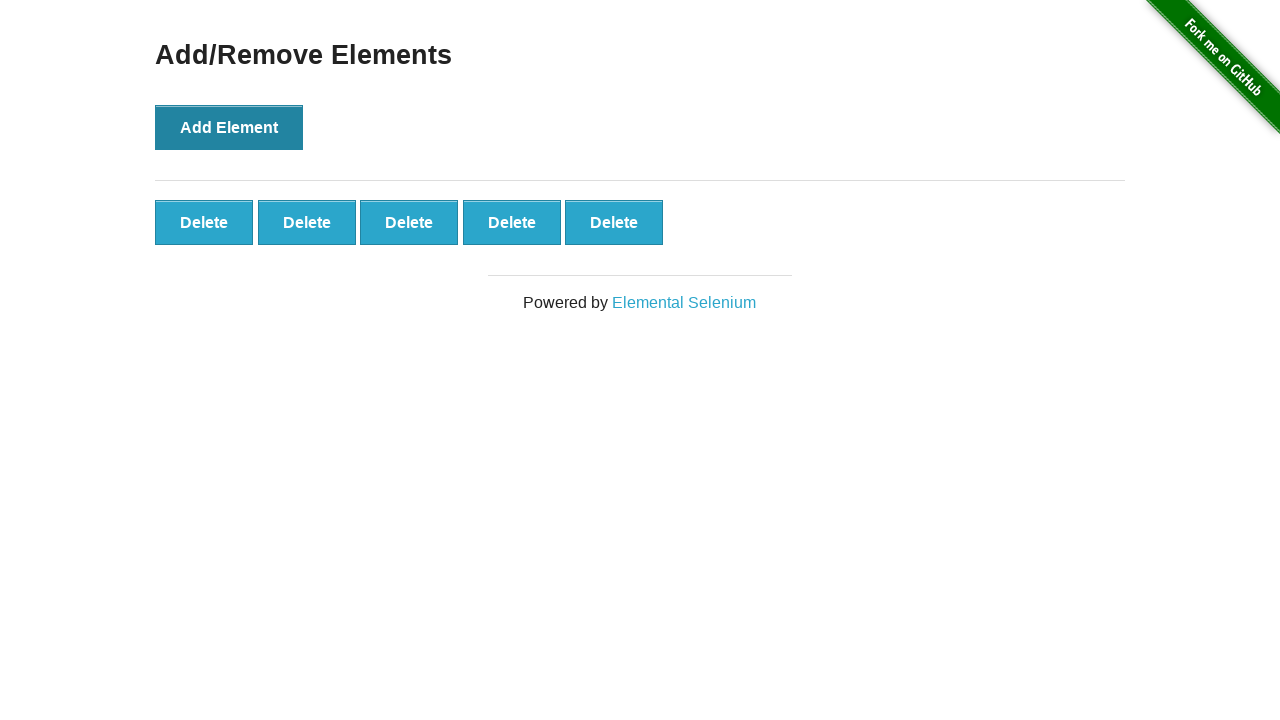

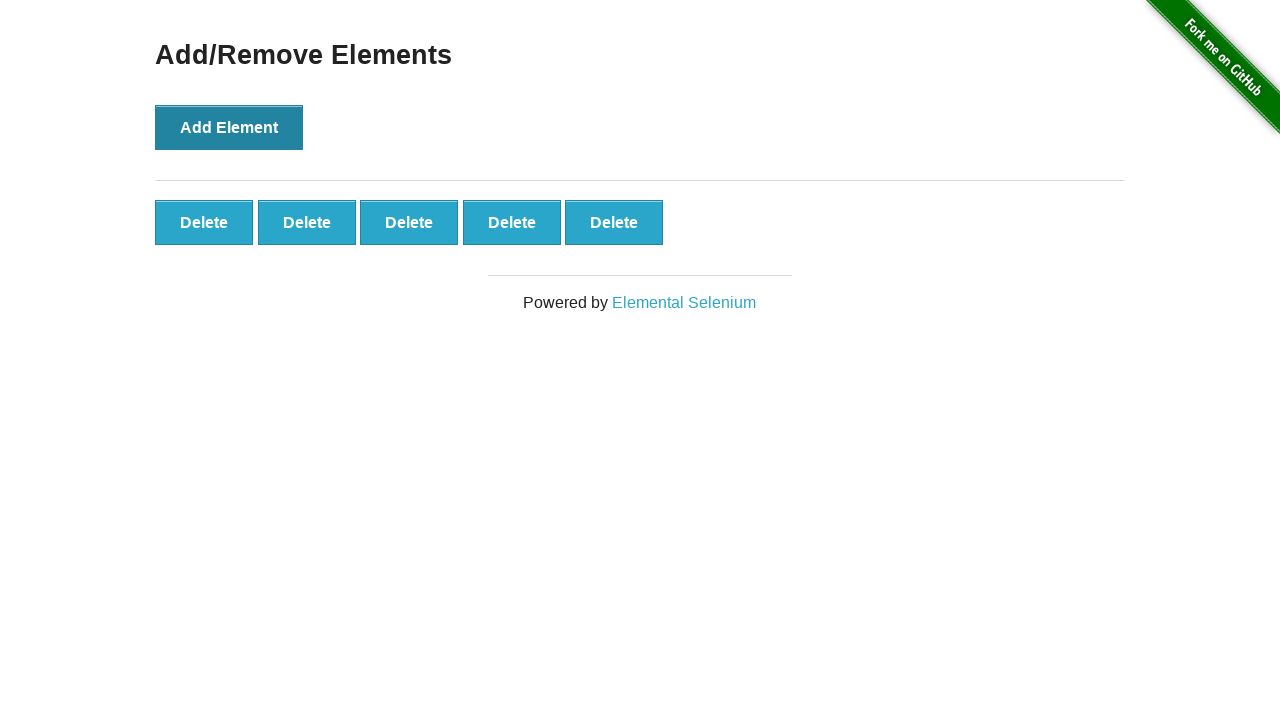